Tests dynamic table interaction by finding Chrome's CPU usage value using XPath with following-sibling

Starting URL: https://practice.expandtesting.com/dynamic-table

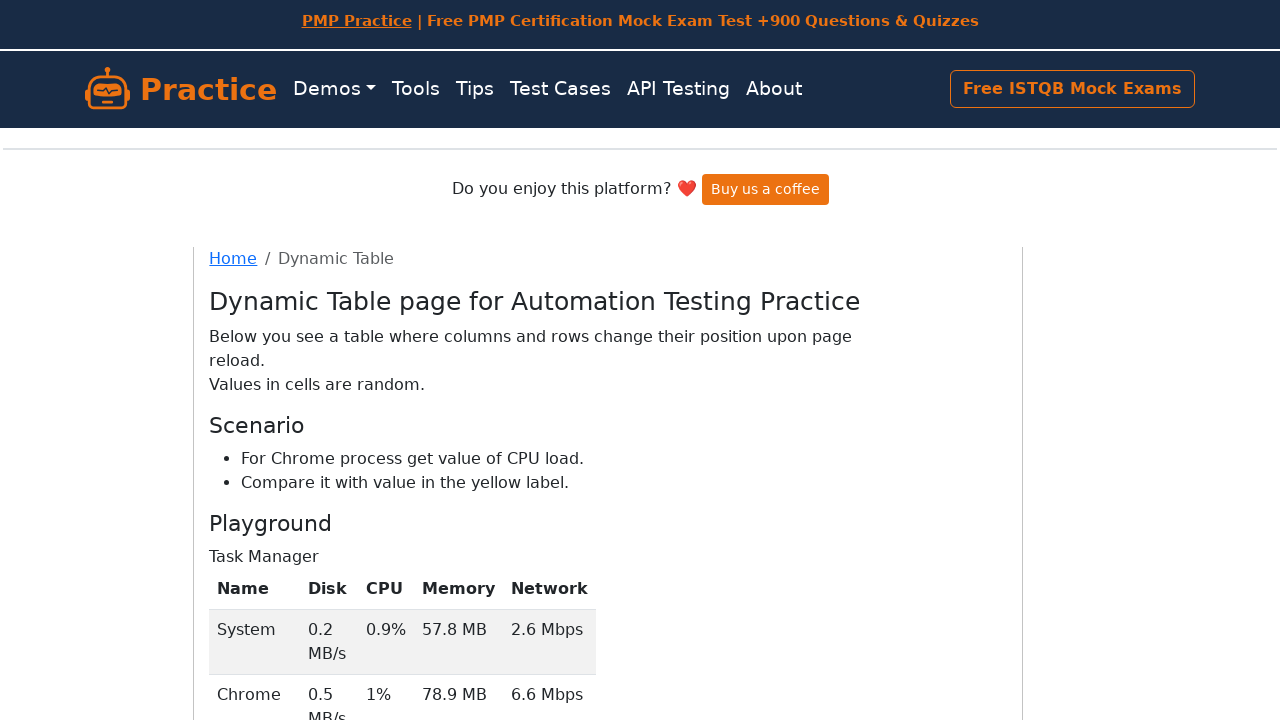

Navigated to dynamic table practice page
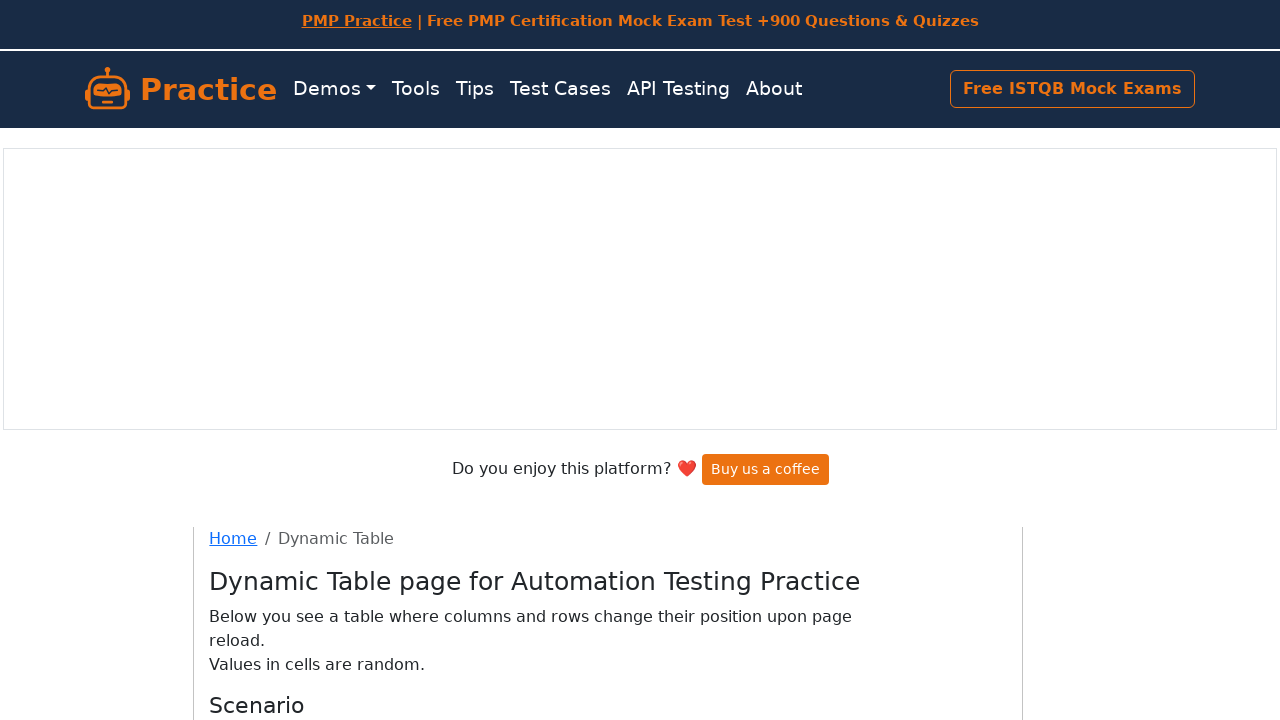

Located Chrome CPU cells using XPath with following-sibling
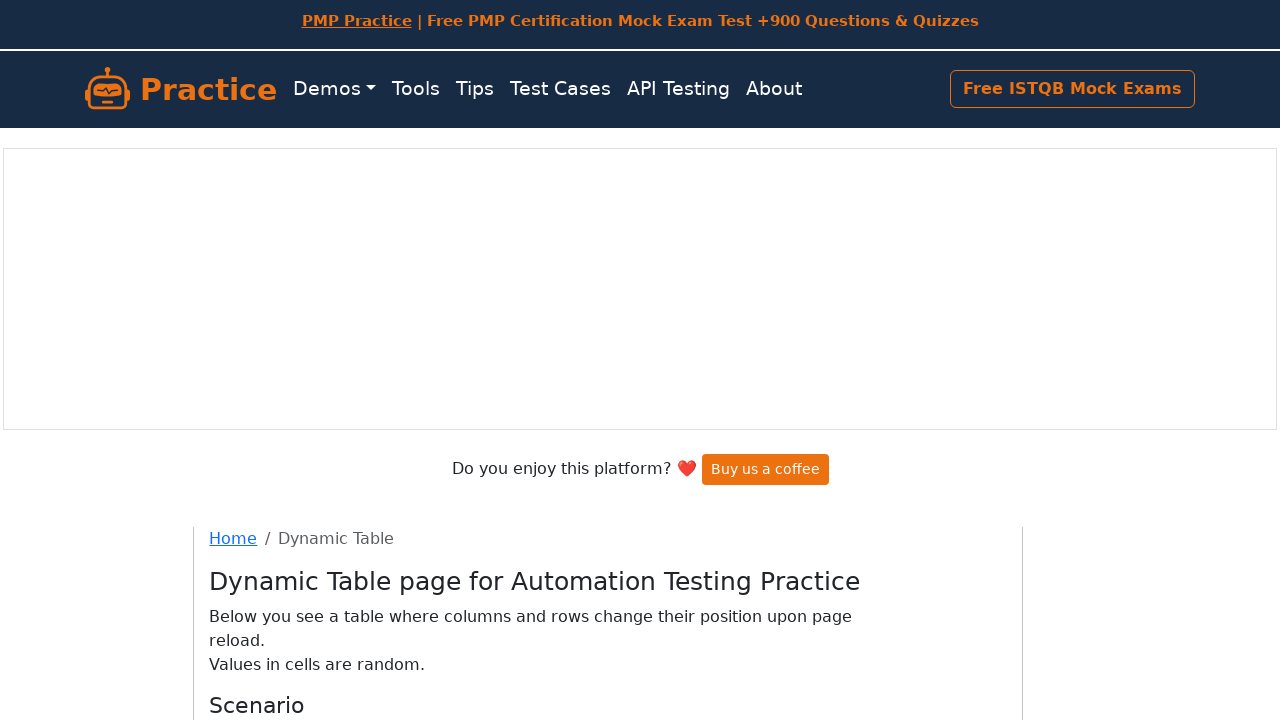

Extracted Chrome CPU value: 0.2%
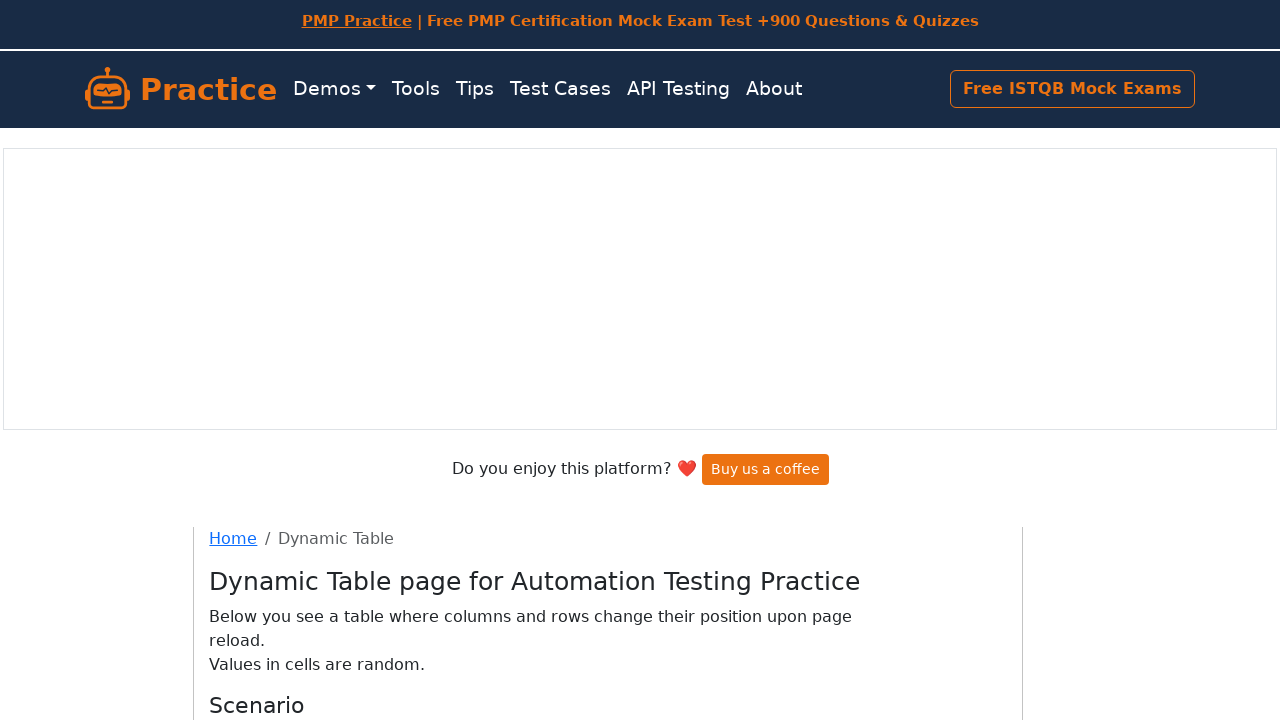

Retrieved checker data from chrome-cpu element
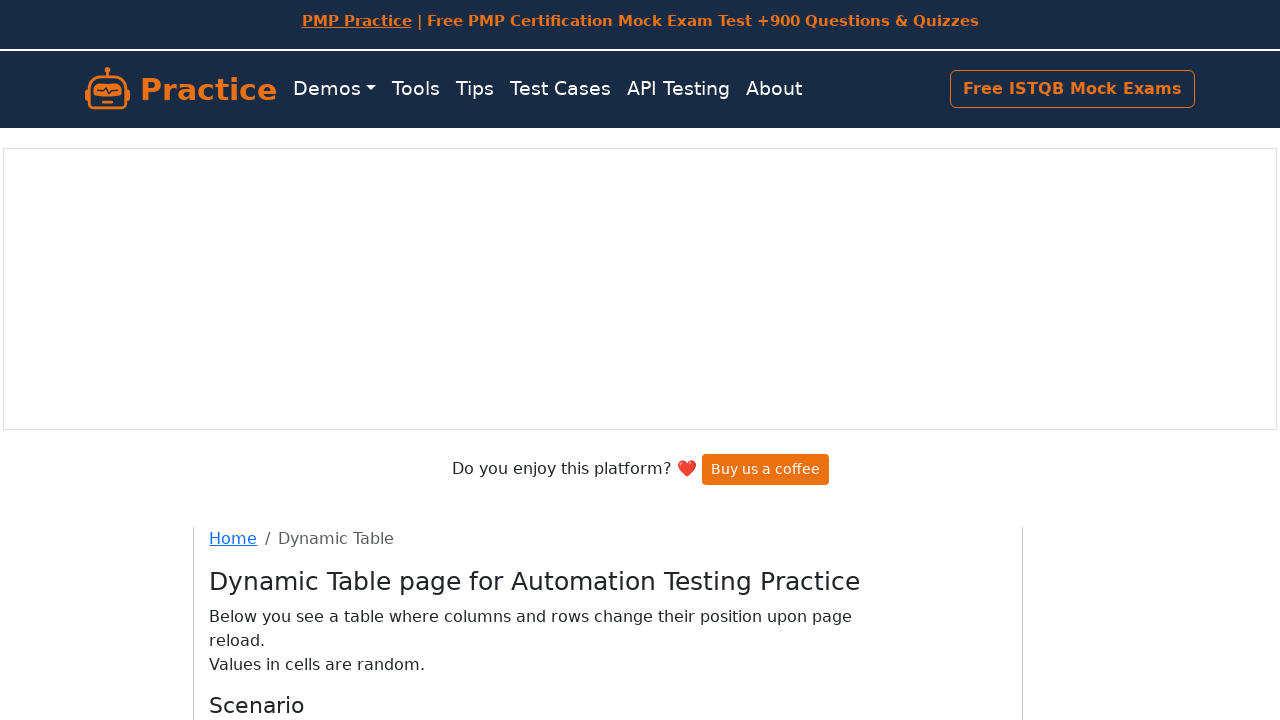

Verified values - Checker: Chrome CPU: 0.2%, Chrome CPU: 0.2%
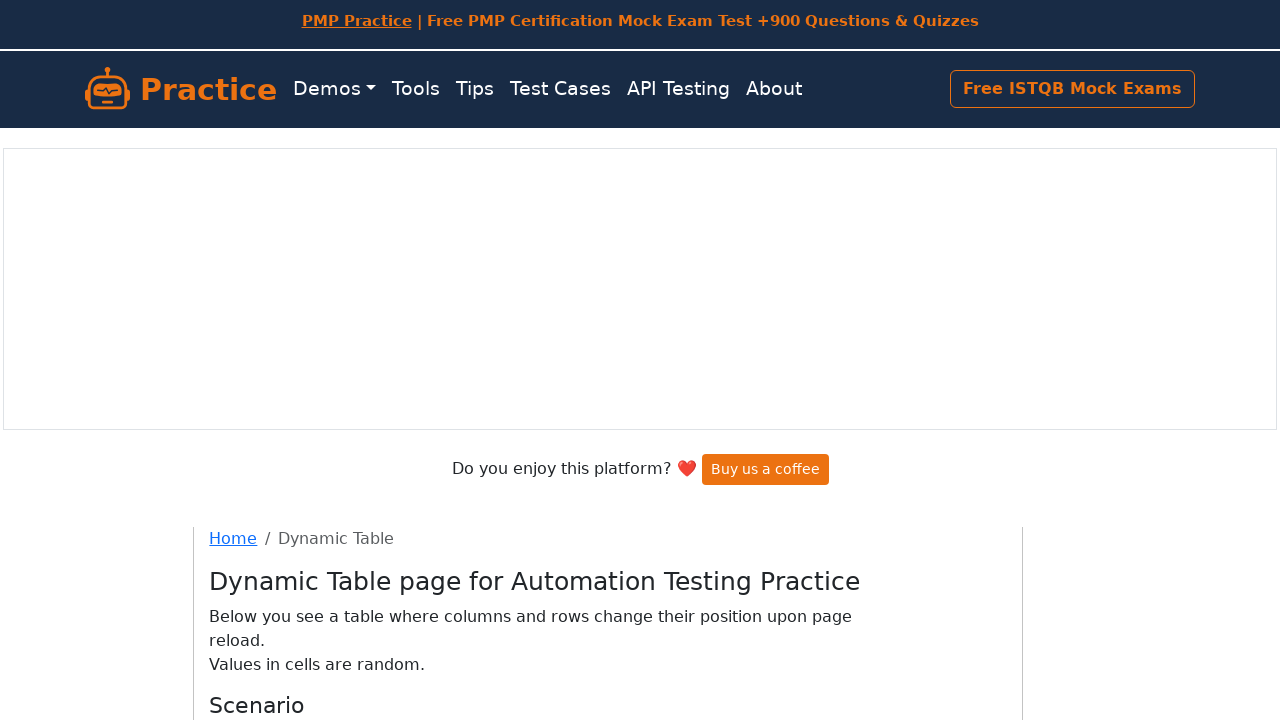

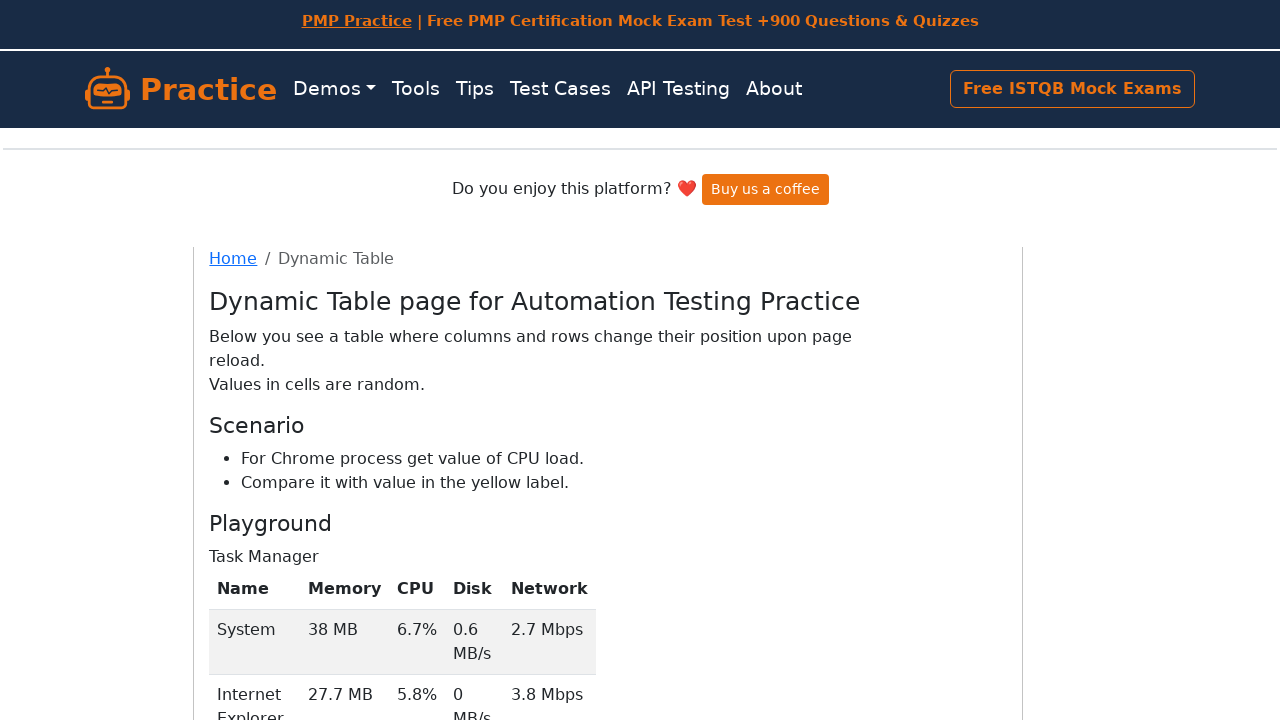